Tests dynamic controls by clicking the Remove button and waiting for the Add button to appear

Starting URL: http://the-internet.herokuapp.com/dynamic_controls

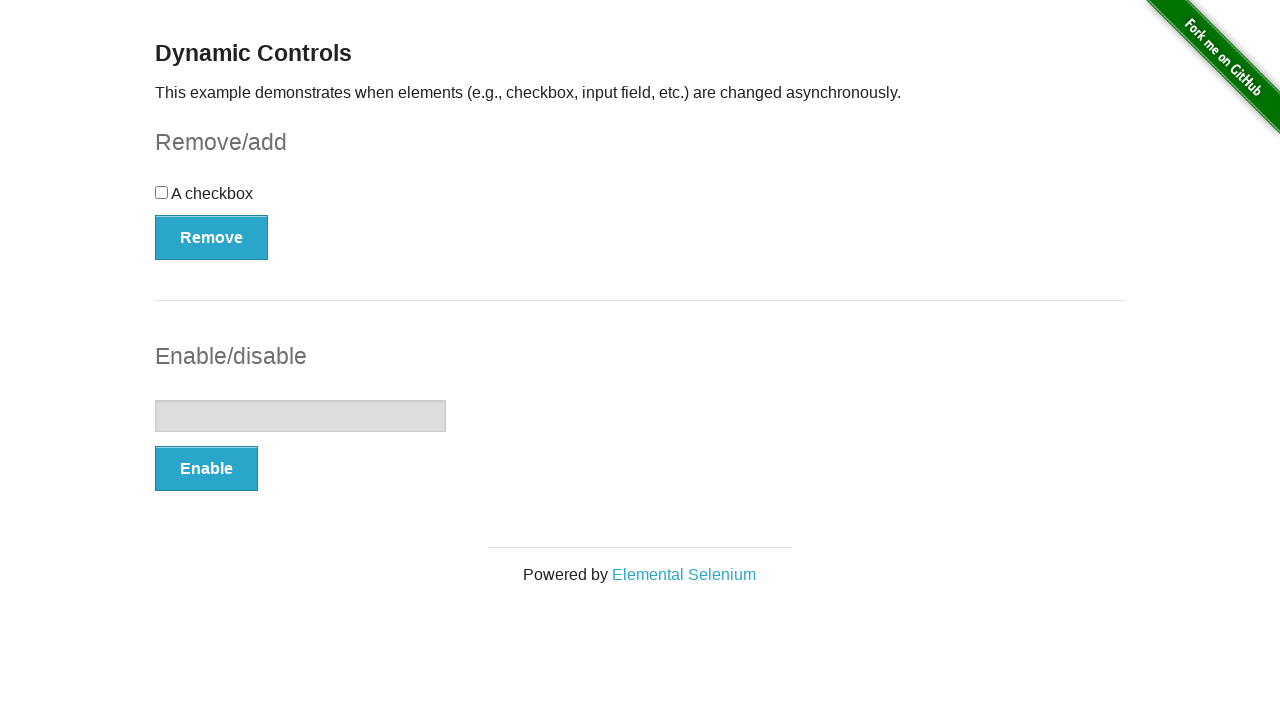

Clicked the Remove button at (212, 237) on xpath=//*[.='Remove']
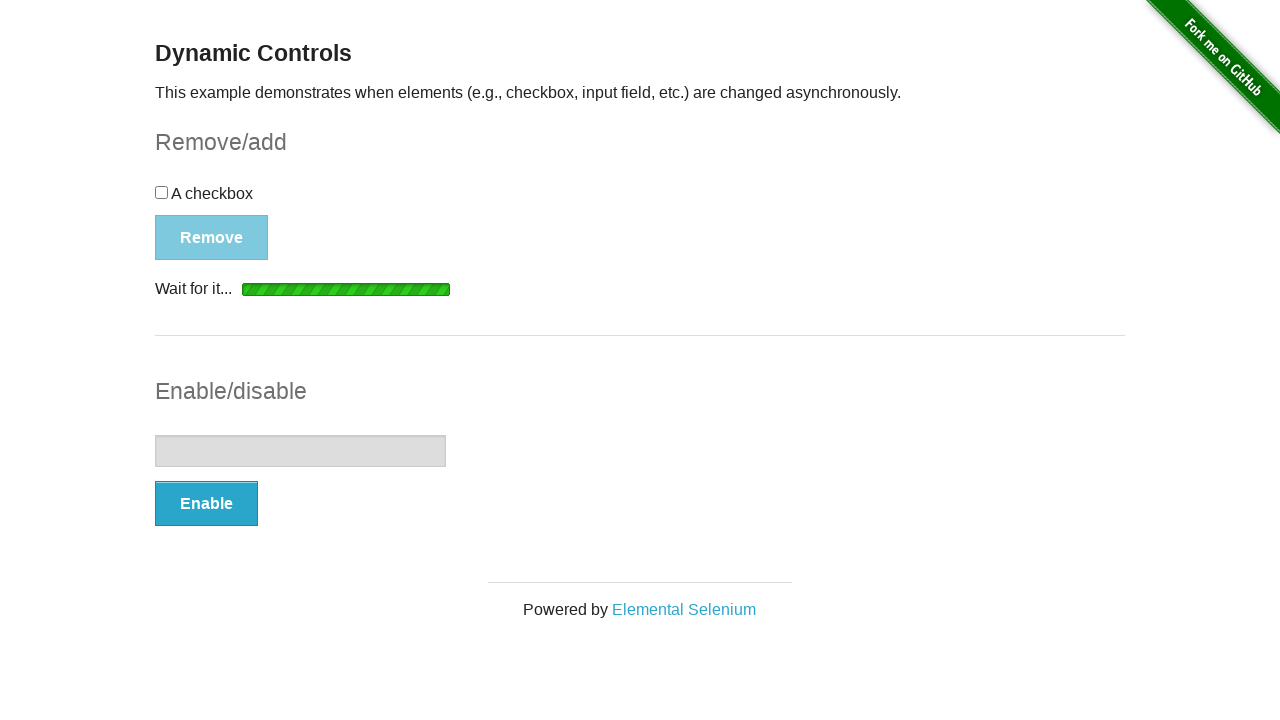

Add button appeared after Remove button was clicked
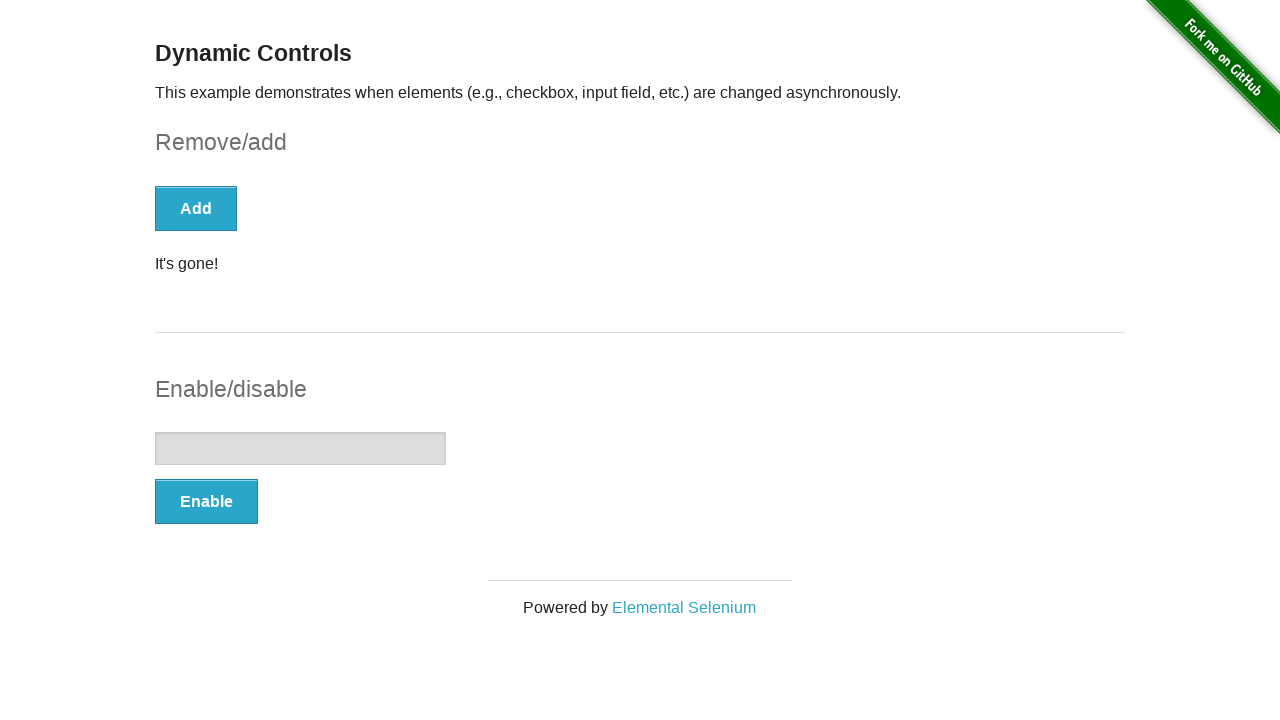

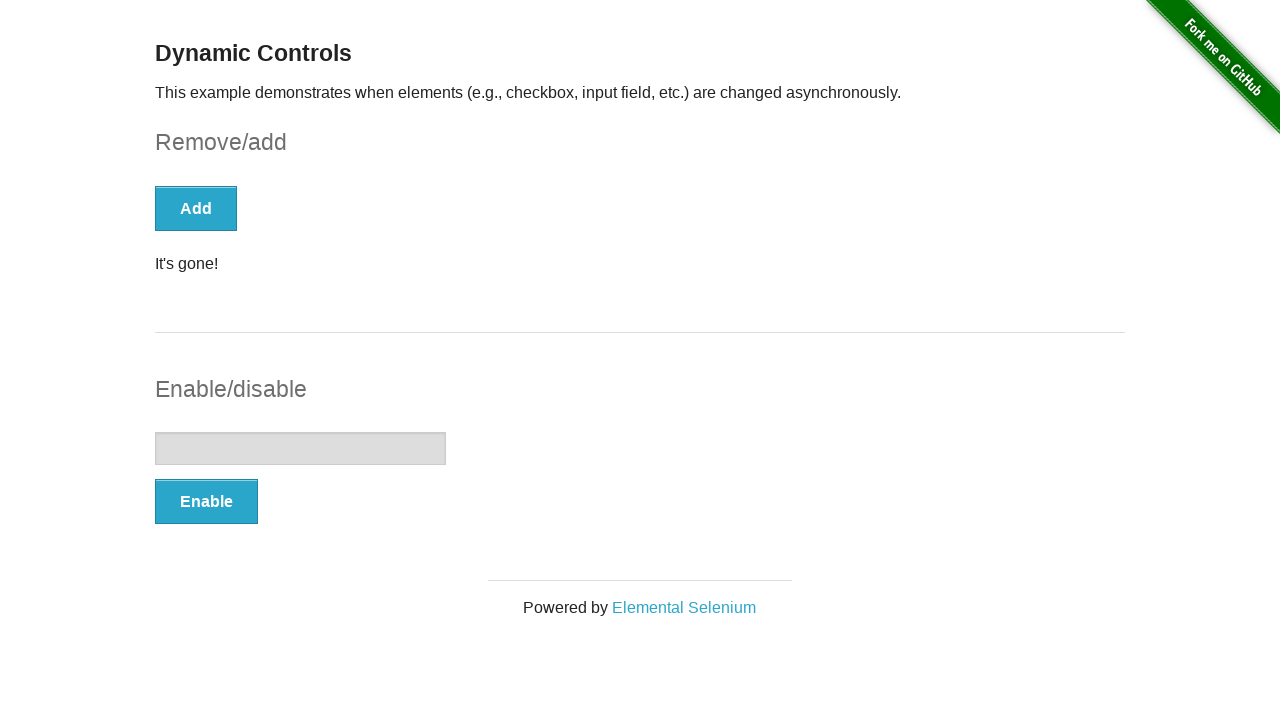